Tests the Practice Form page by navigating through the Forms section and filling out personal information fields including first name, last name, email, and phone number.

Starting URL: https://demoqa.com/

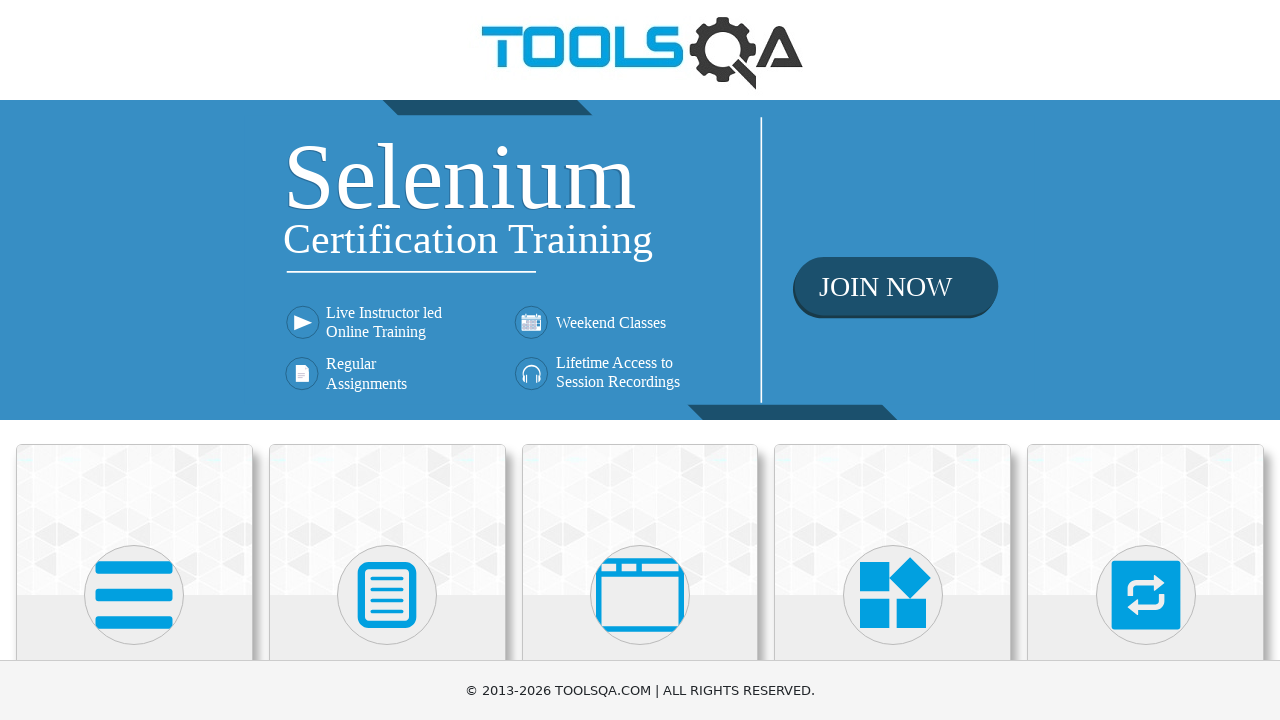

Scrolled down 400px to reveal Forms section
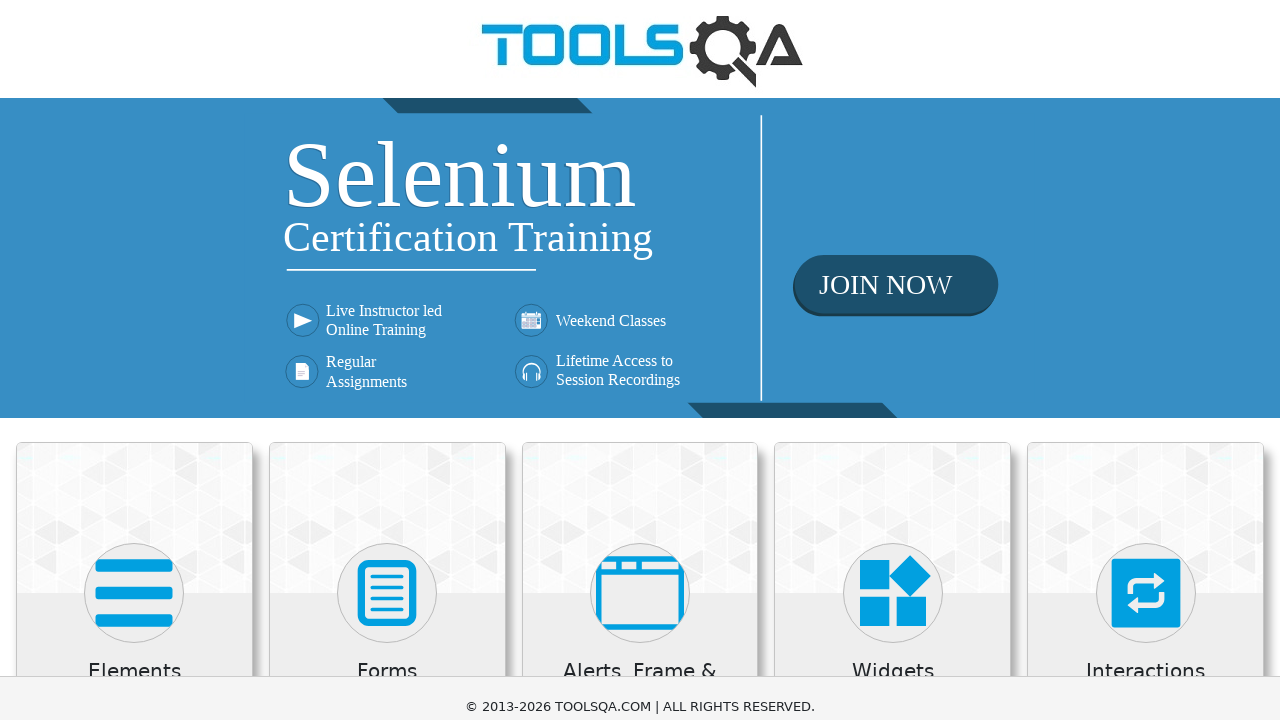

Clicked on Forms section at (387, 273) on xpath=//h5[text()='Forms']
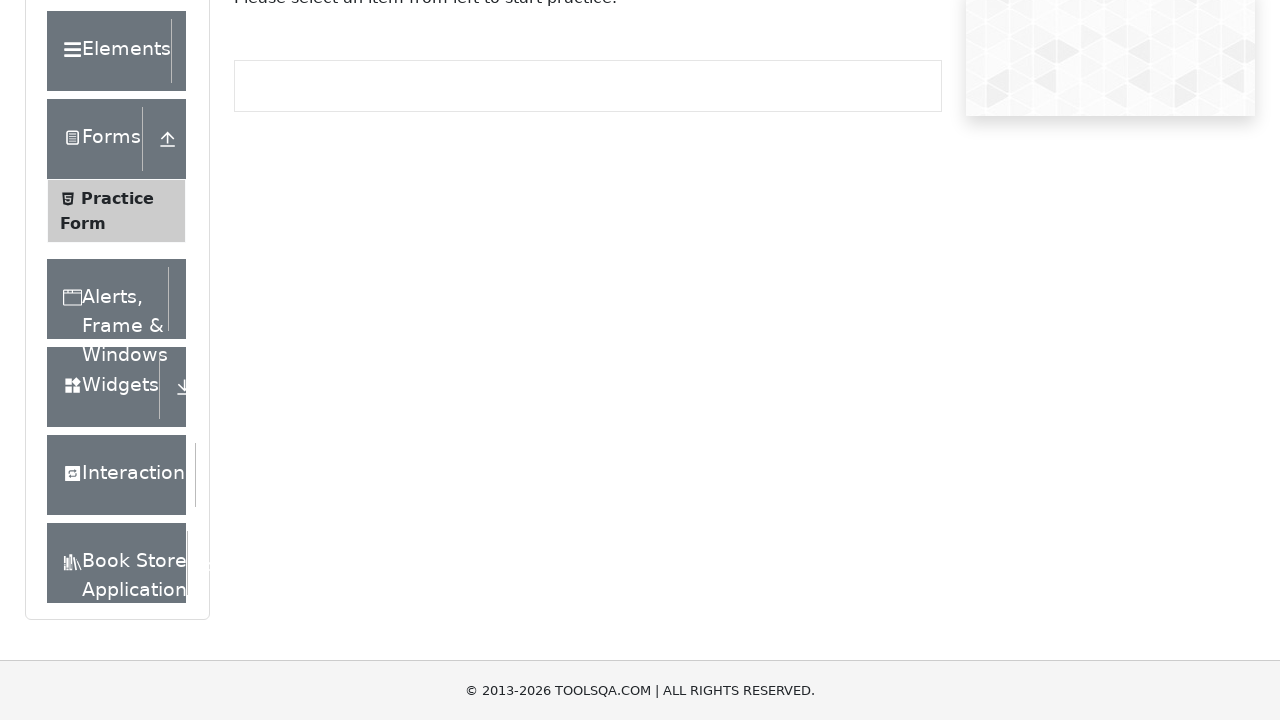

Clicked on Practice Form link at (117, 198) on xpath=//span[text()='Practice Form']
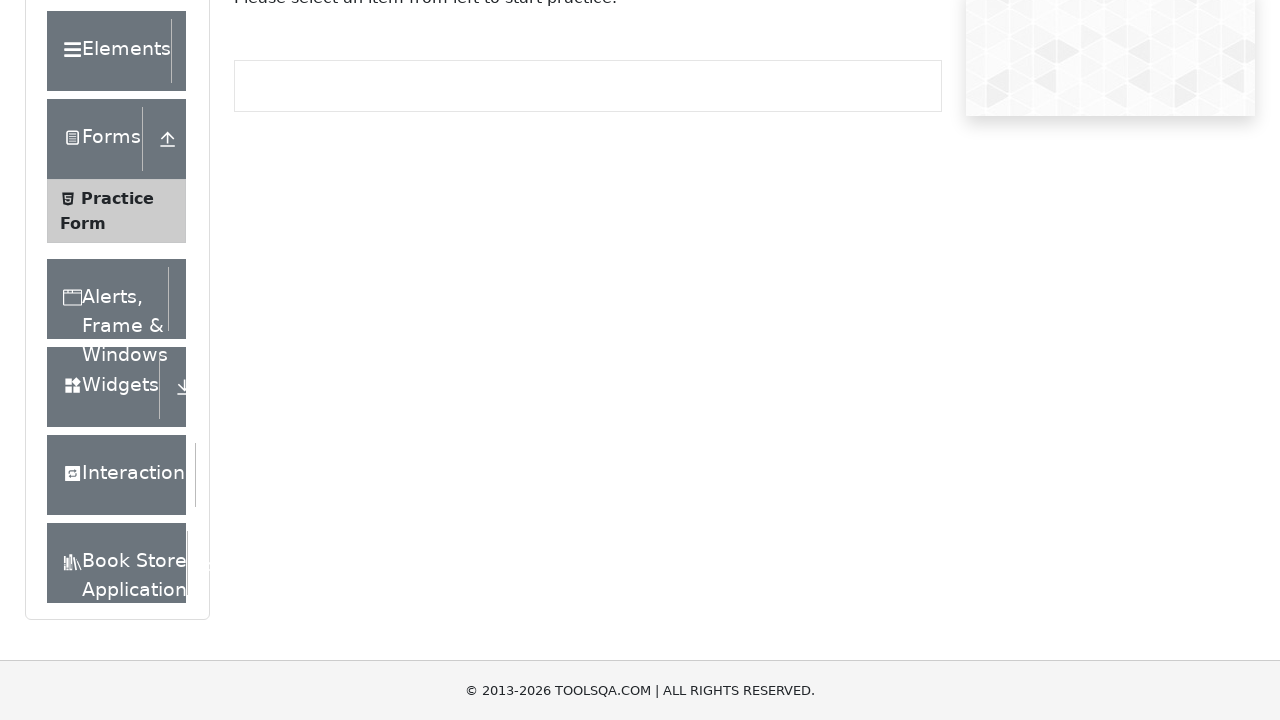

Filled First Name field with 'Isabela' on #firstName
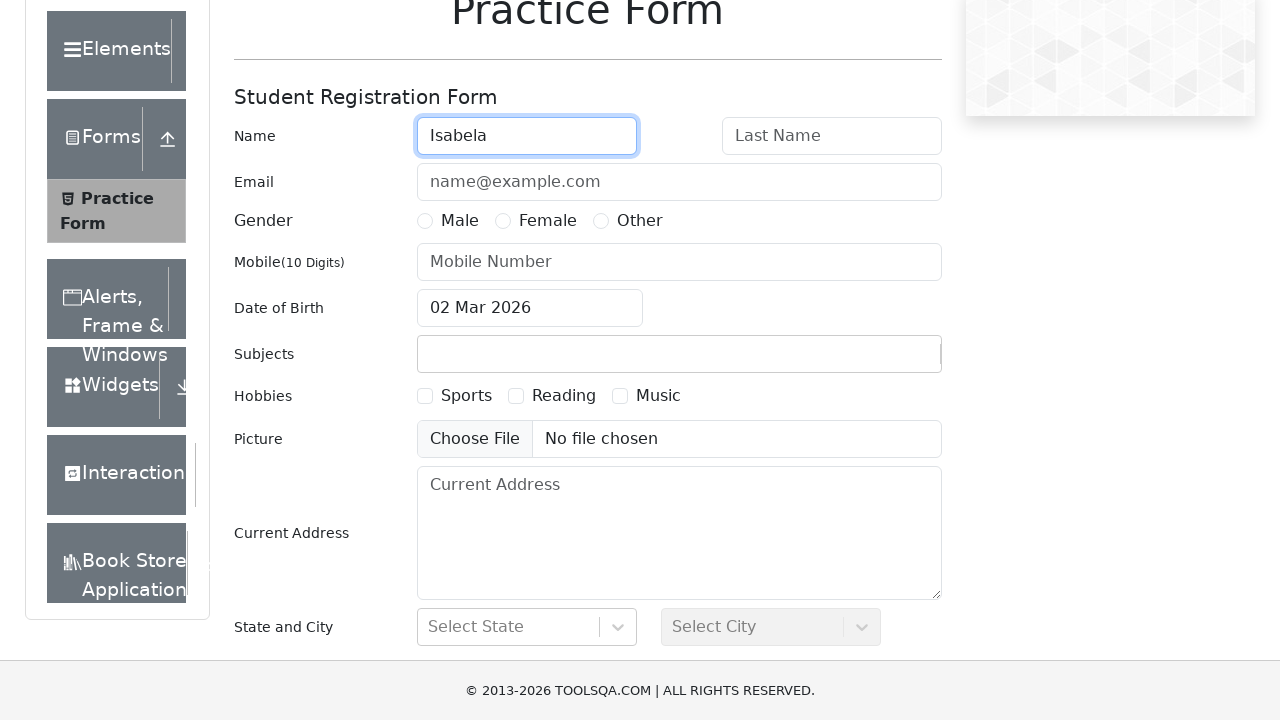

Filled Last Name field with 'Popescu' on #lastName
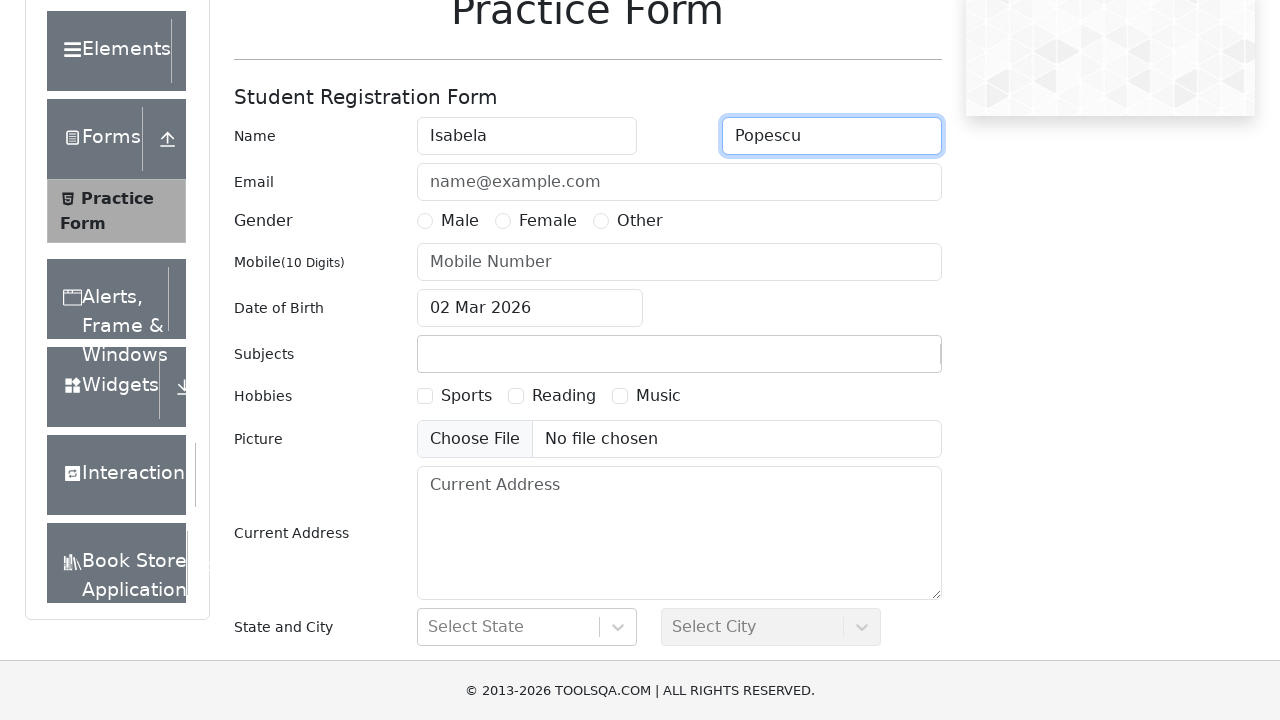

Filled Email Address field with 'isabela.popescu@gmail.com' on #userEmail
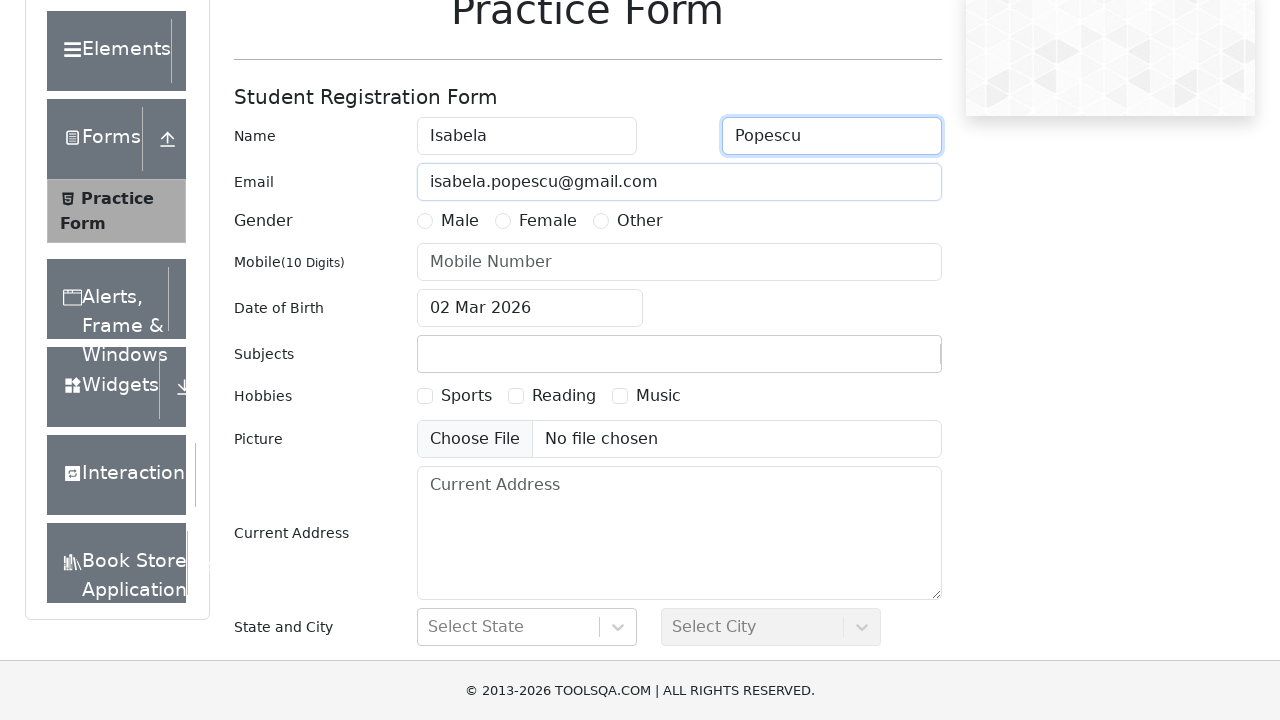

Filled Phone Number field with '0746832902' on input[placeholder='Mobile Number']
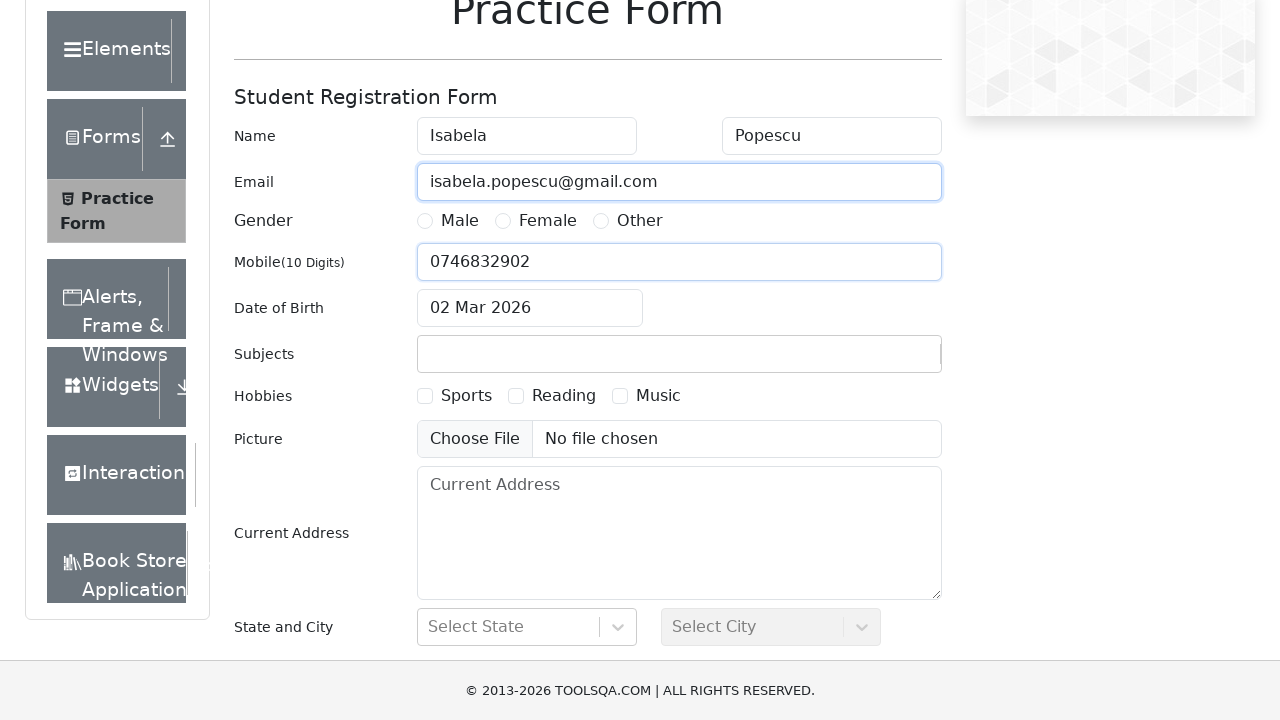

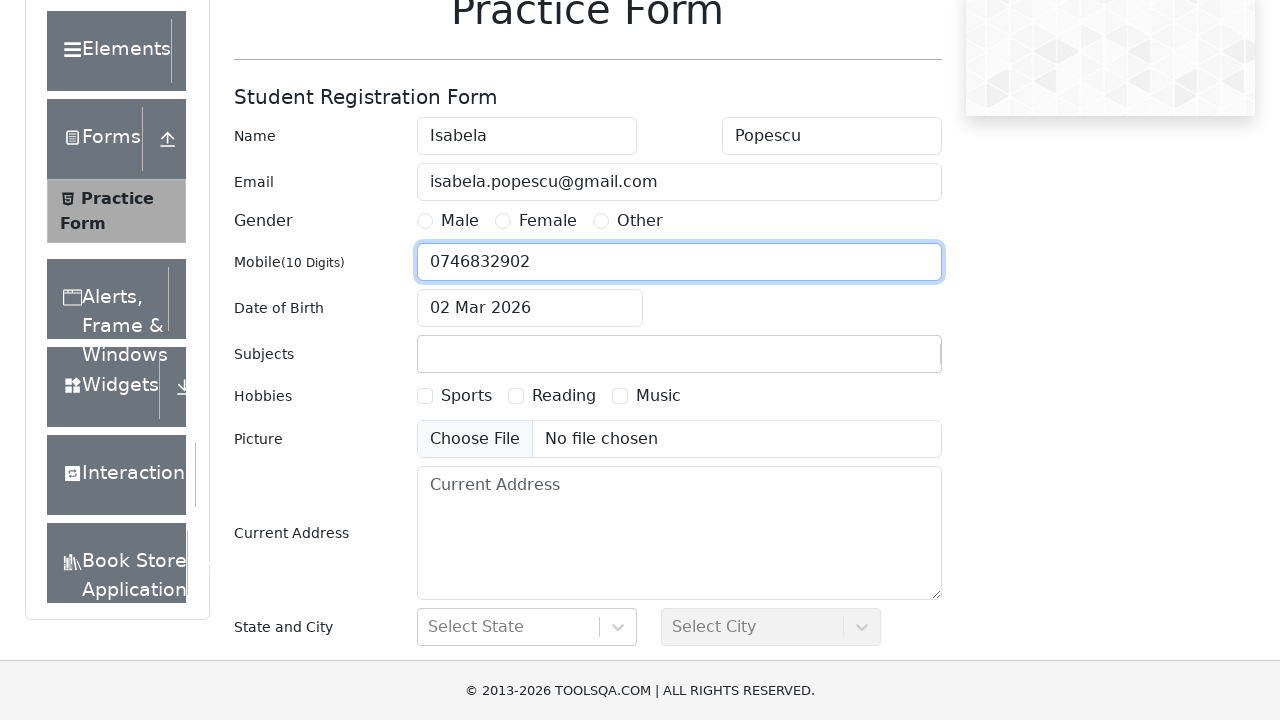